Tests JavaScript alert and confirm dialog handling by filling a name field, triggering an alert and accepting it, then triggering a confirm dialog and dismissing it.

Starting URL: https://rahulshettyacademy.com/AutomationPractice/

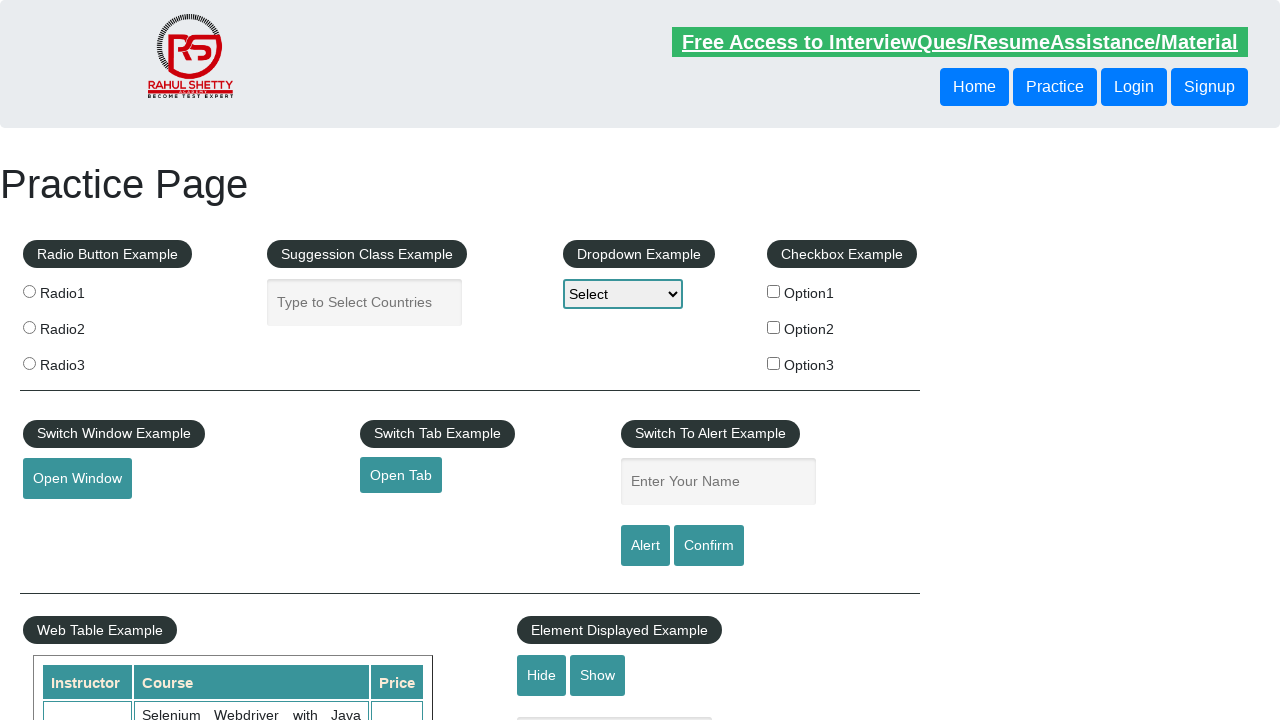

Filled name field with 'Prashant' on #name
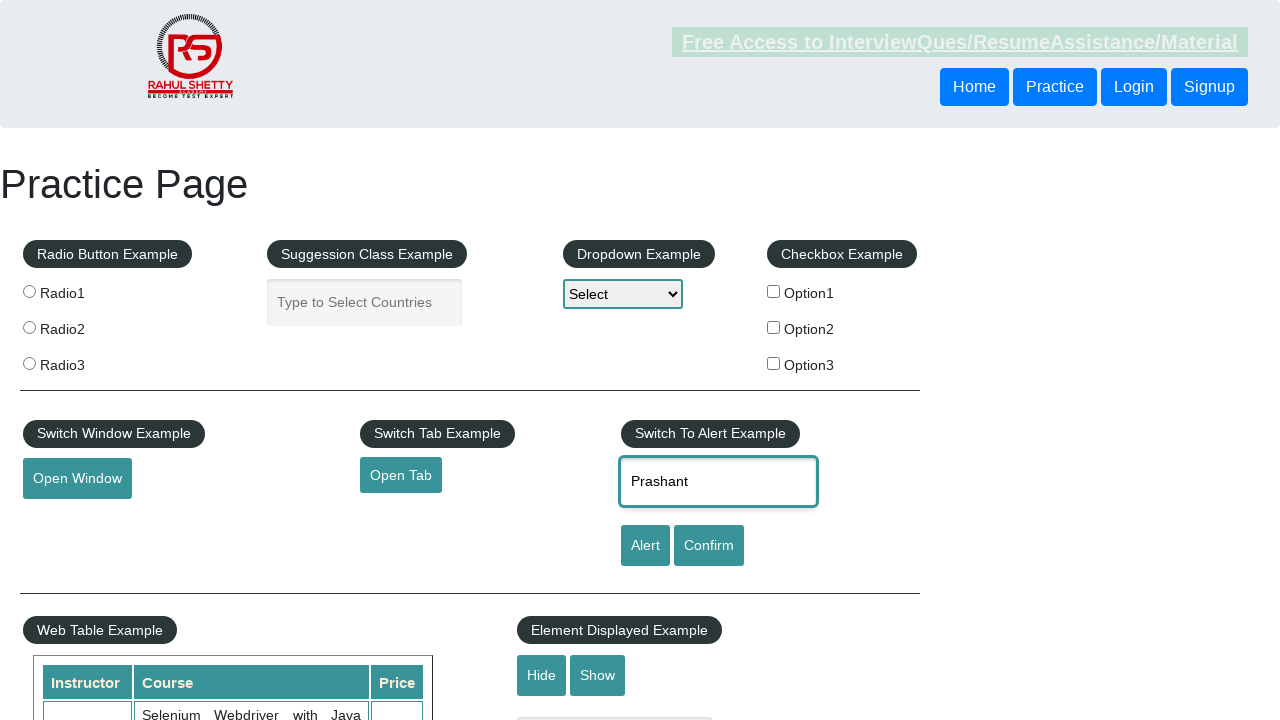

Clicked alert button to trigger JavaScript alert at (645, 546) on #alertbtn
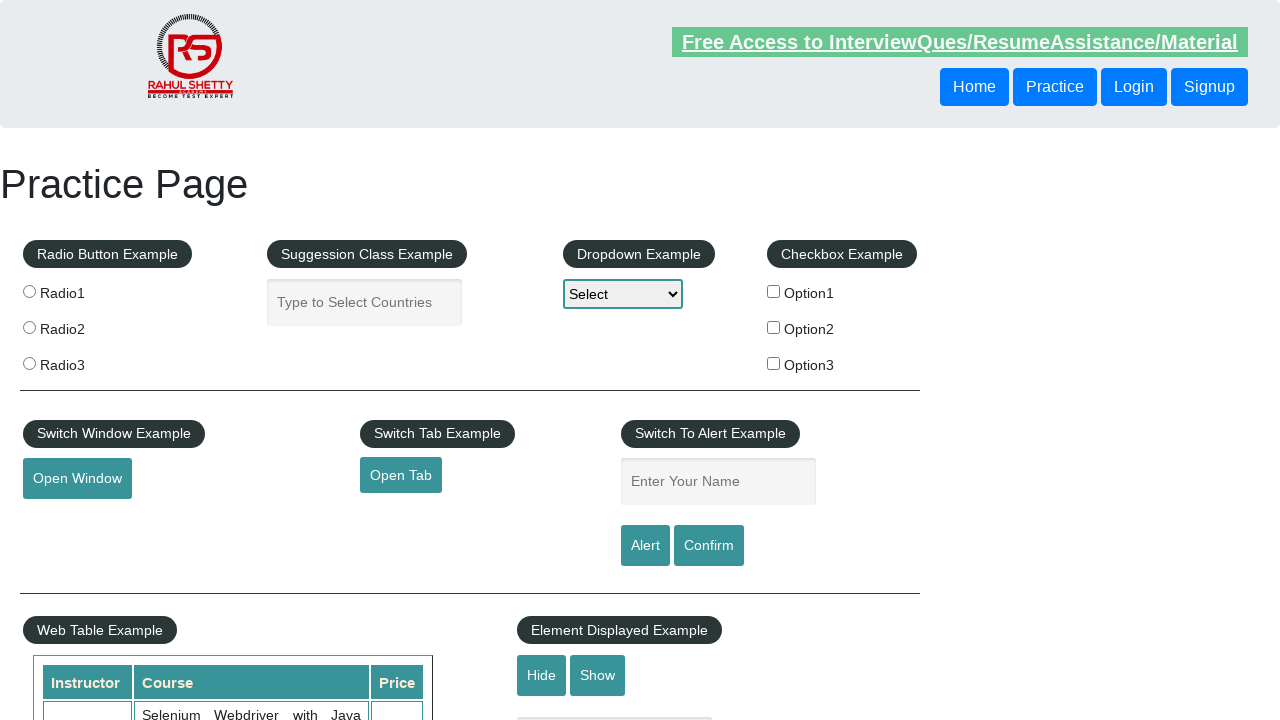

Set up handler to accept alert dialog
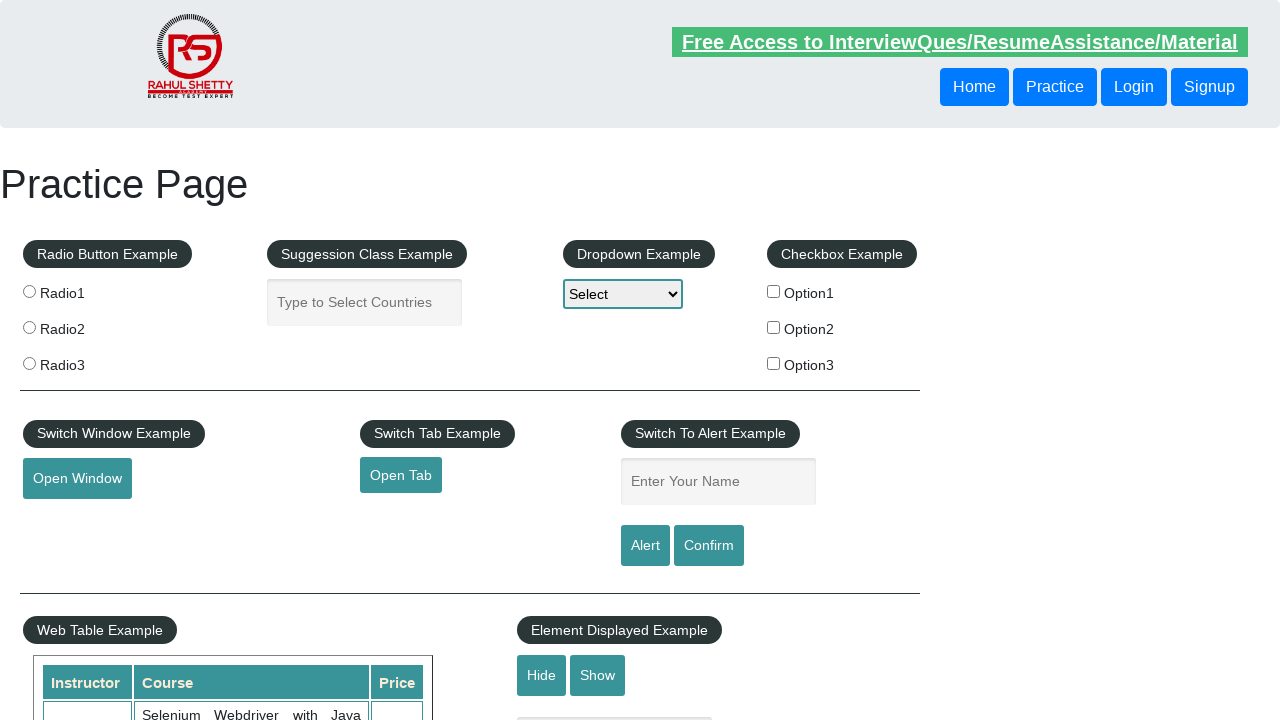

Waited for alert to process
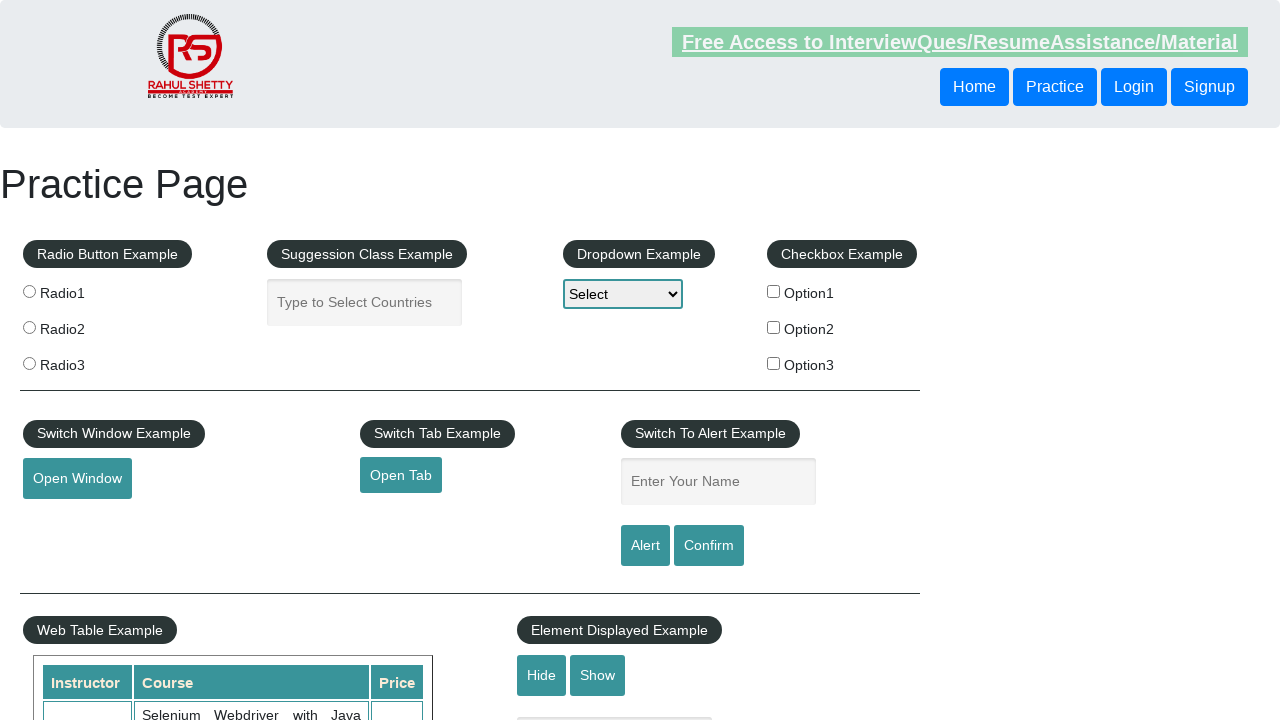

Filled name field again with 'Prashant' on #name
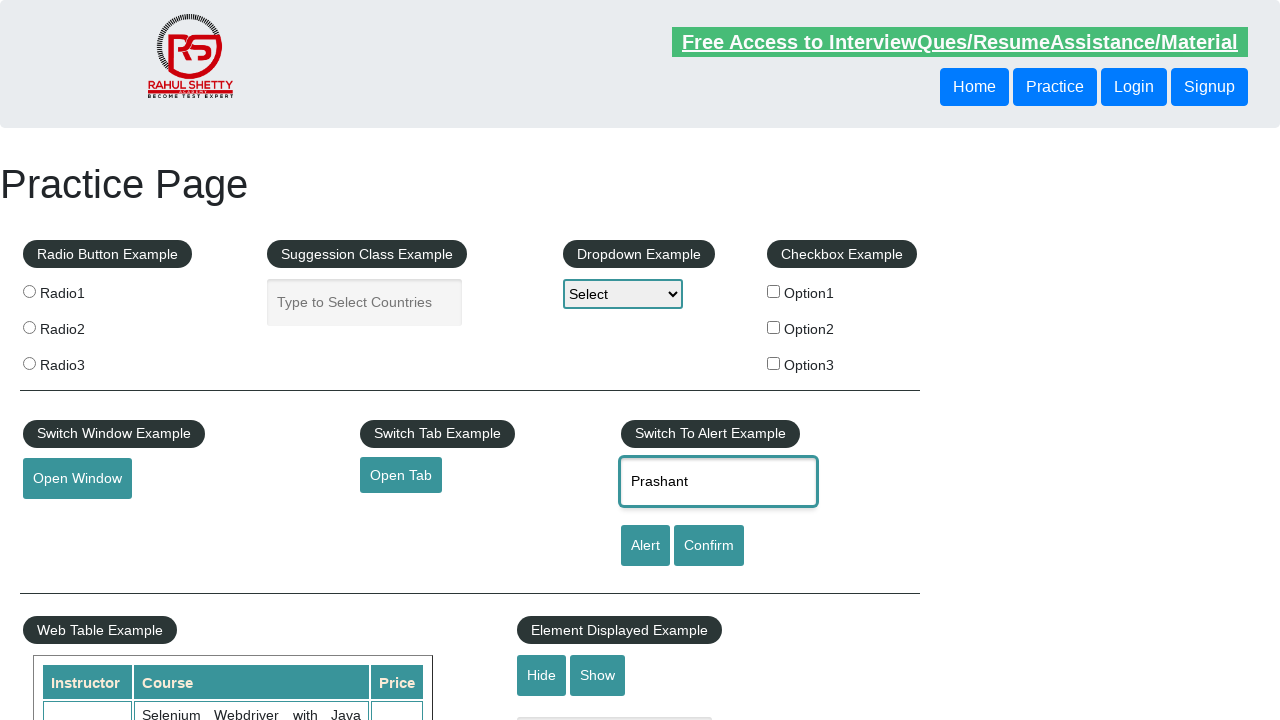

Set up handler to dismiss confirm dialog
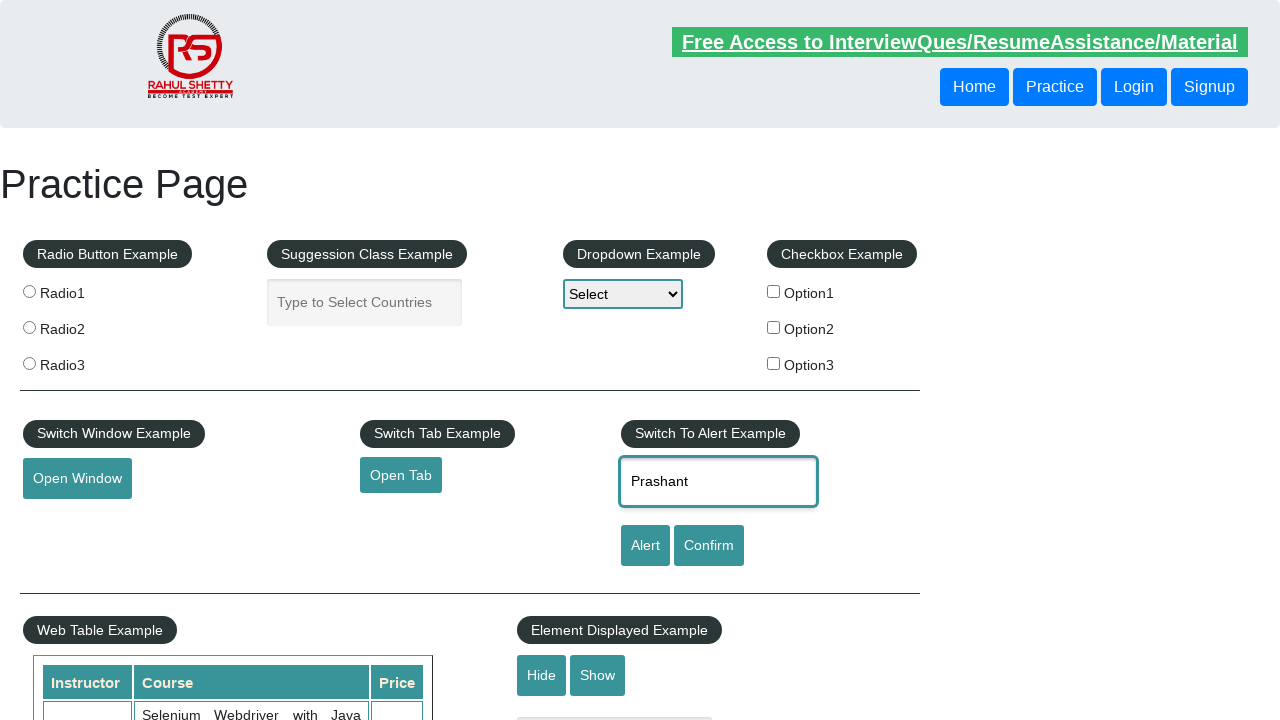

Clicked confirm button to trigger confirm dialog at (709, 546) on #confirmbtn
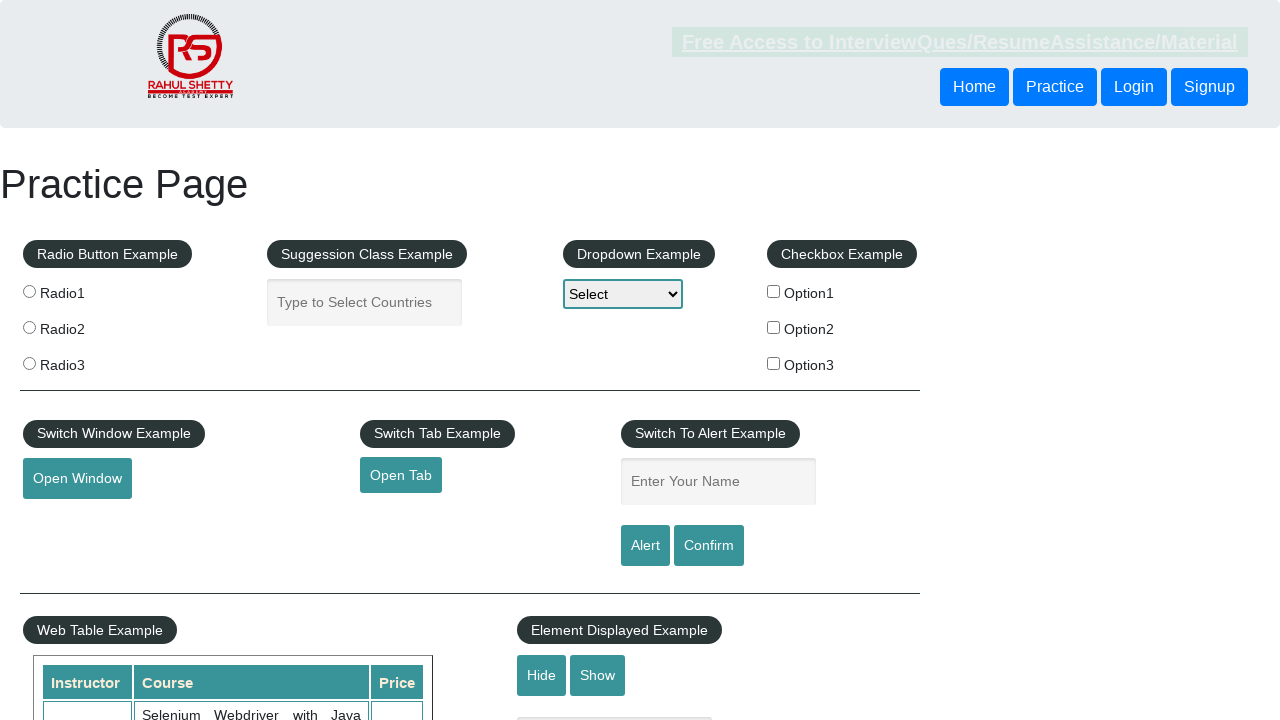

Waited for confirm dialog to process
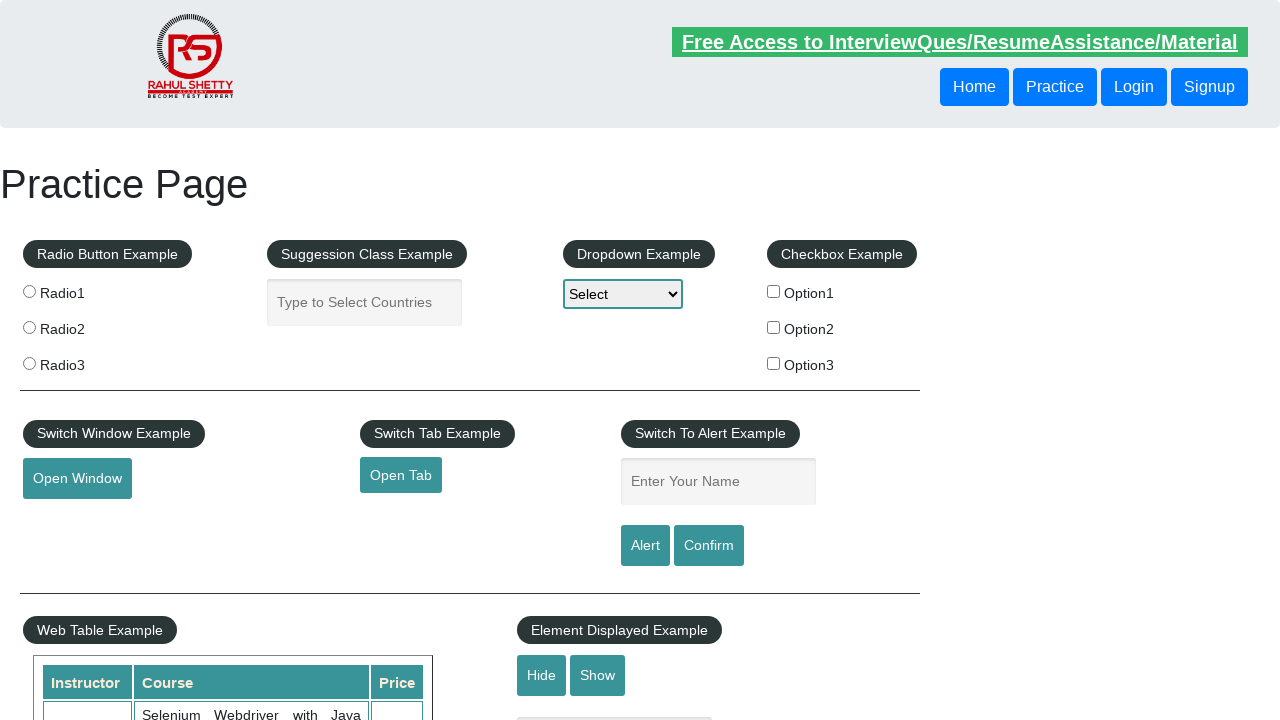

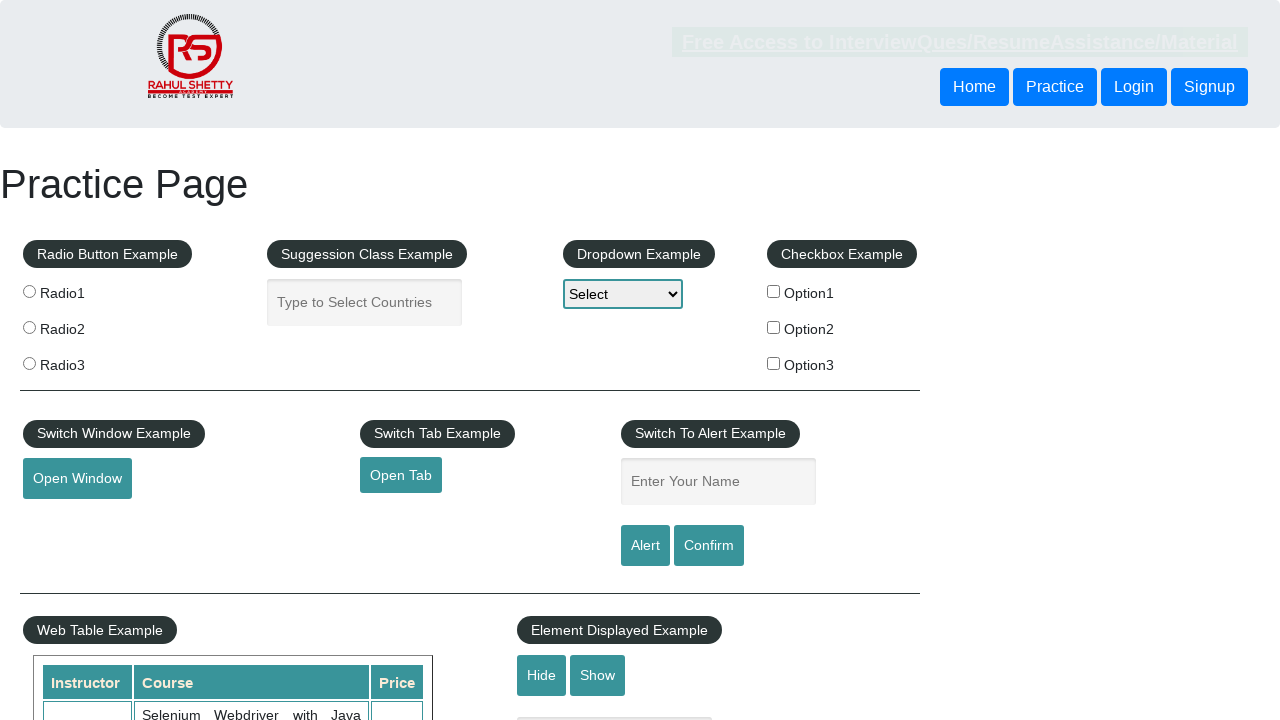